Tests opting out of A/B tests by first navigating to the homepage, adding an opt-out cookie, then navigating to the A/B test page and verifying the heading shows "No A/B Test".

Starting URL: http://the-internet.herokuapp.com

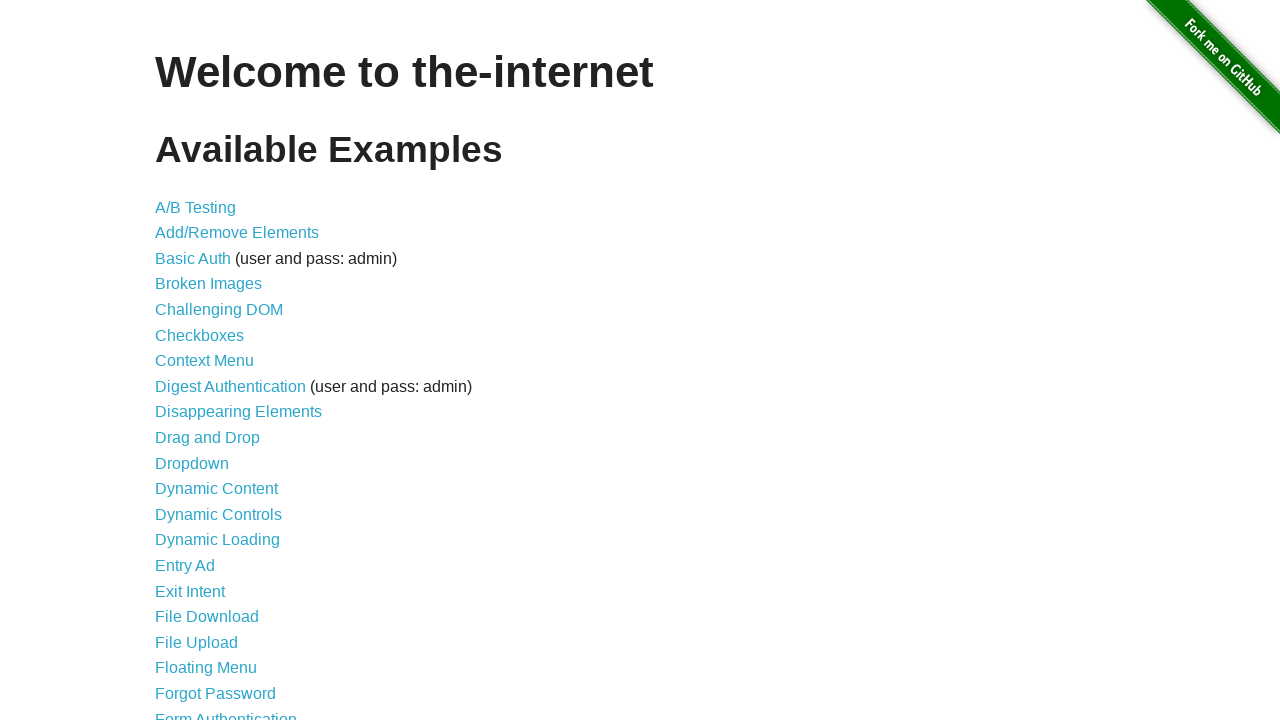

Added optimizelyOptOut cookie to context
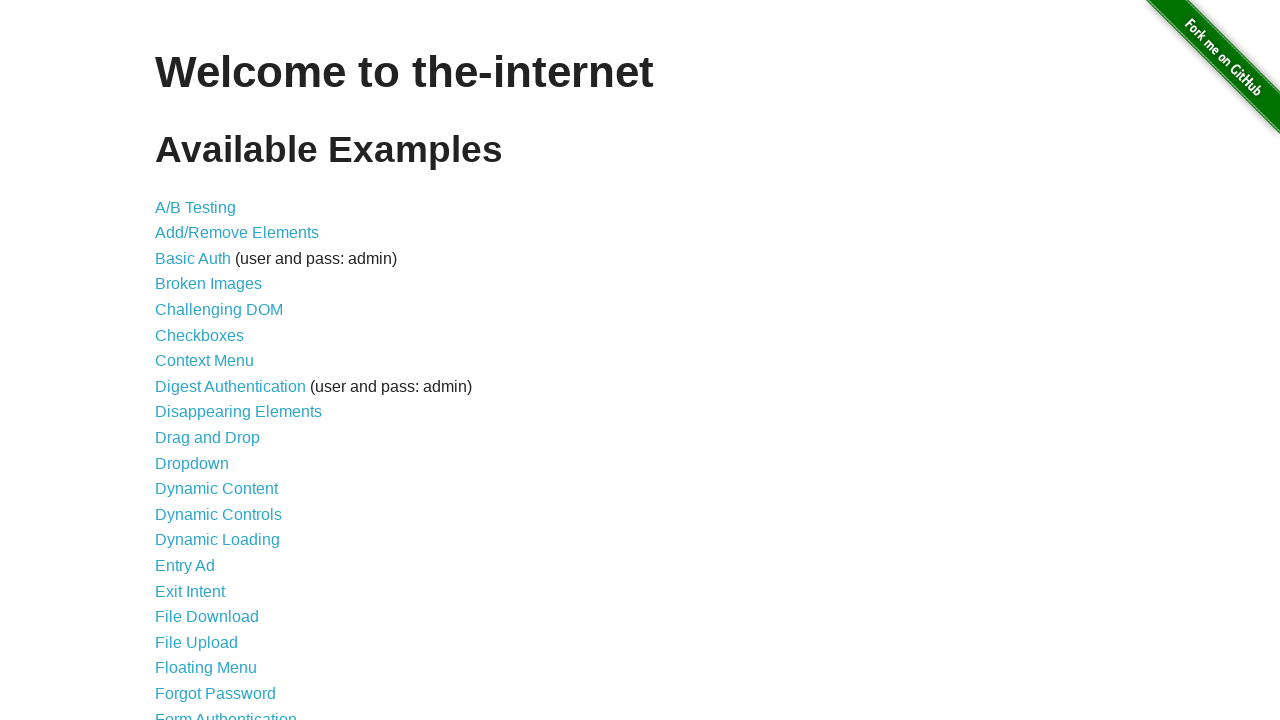

Navigated to A/B test page at http://the-internet.herokuapp.com/abtest
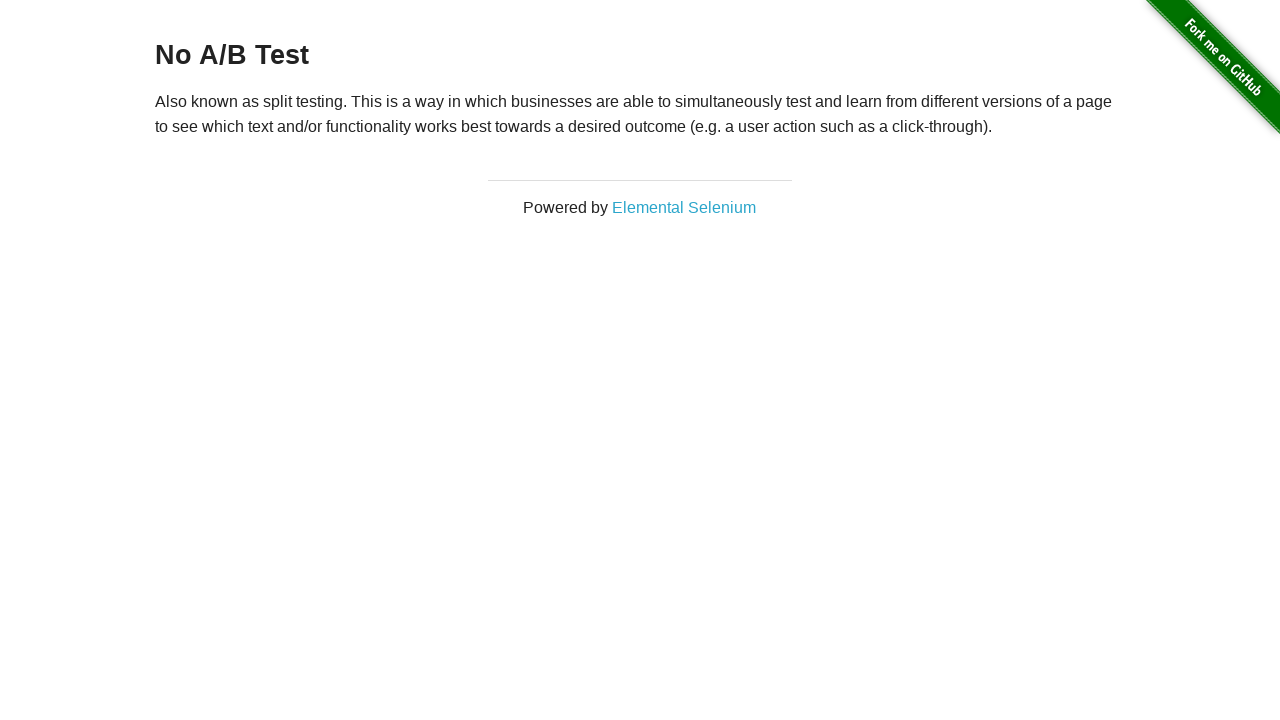

Retrieved heading text from page
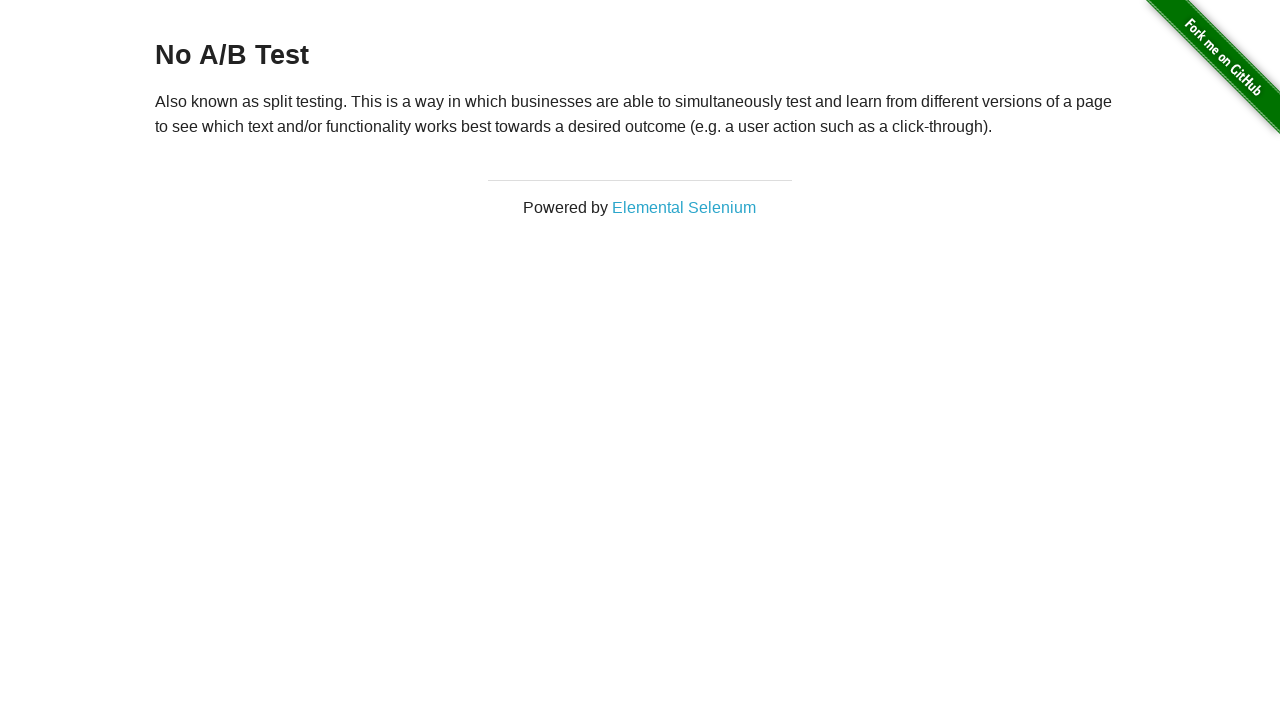

Asserted heading text equals 'No A/B Test' — opt-out cookie successfully prevented A/B test
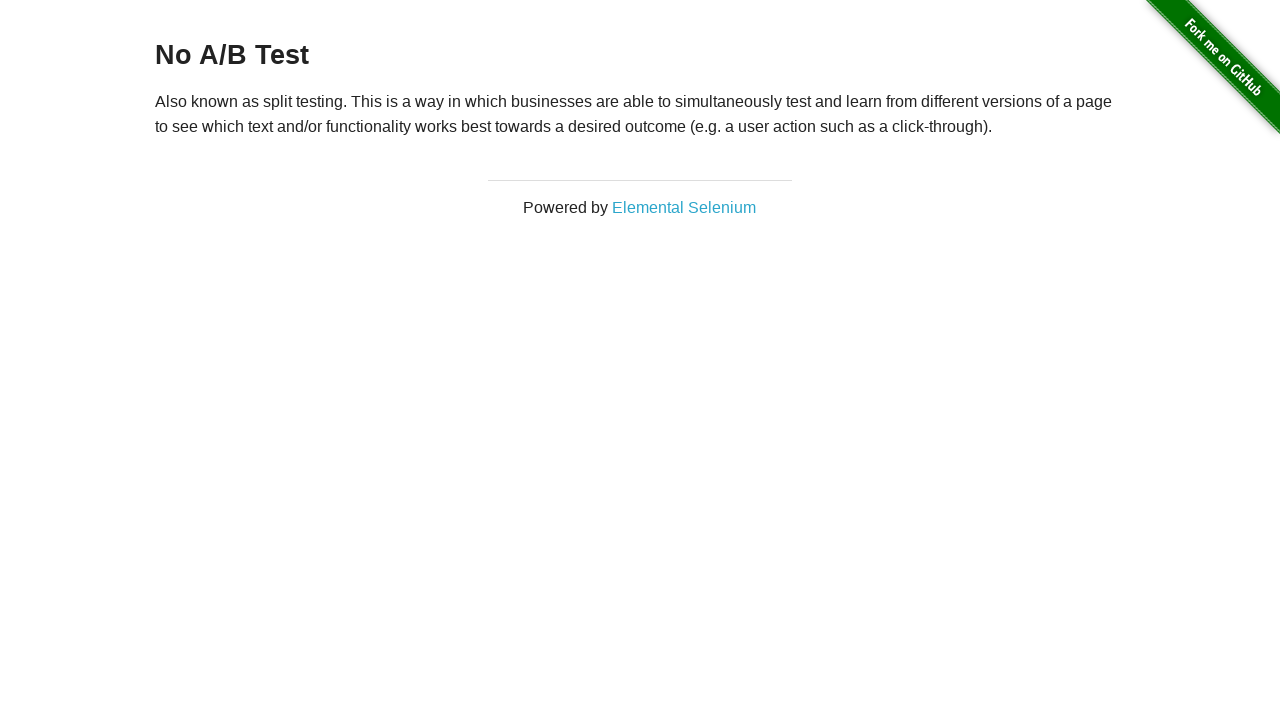

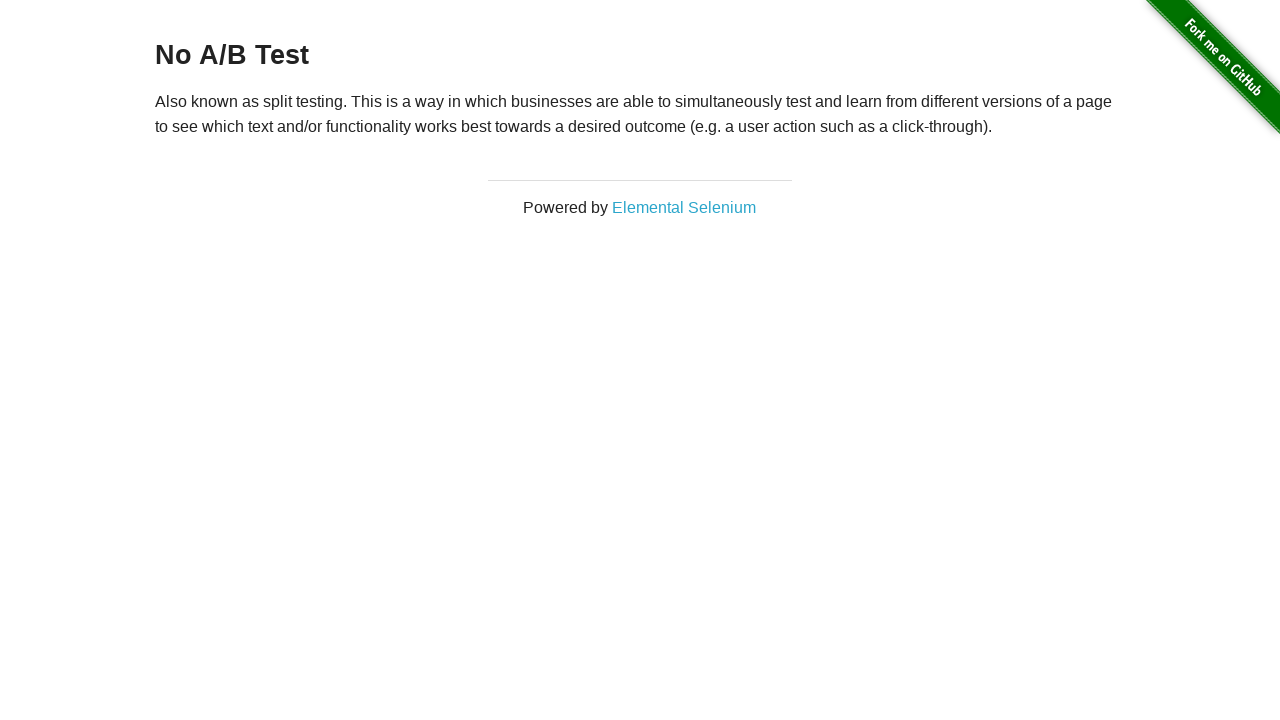